Tests scroll functionality on AJIO website by performing various scroll actions in different directions

Starting URL: https://www.ajio.com/

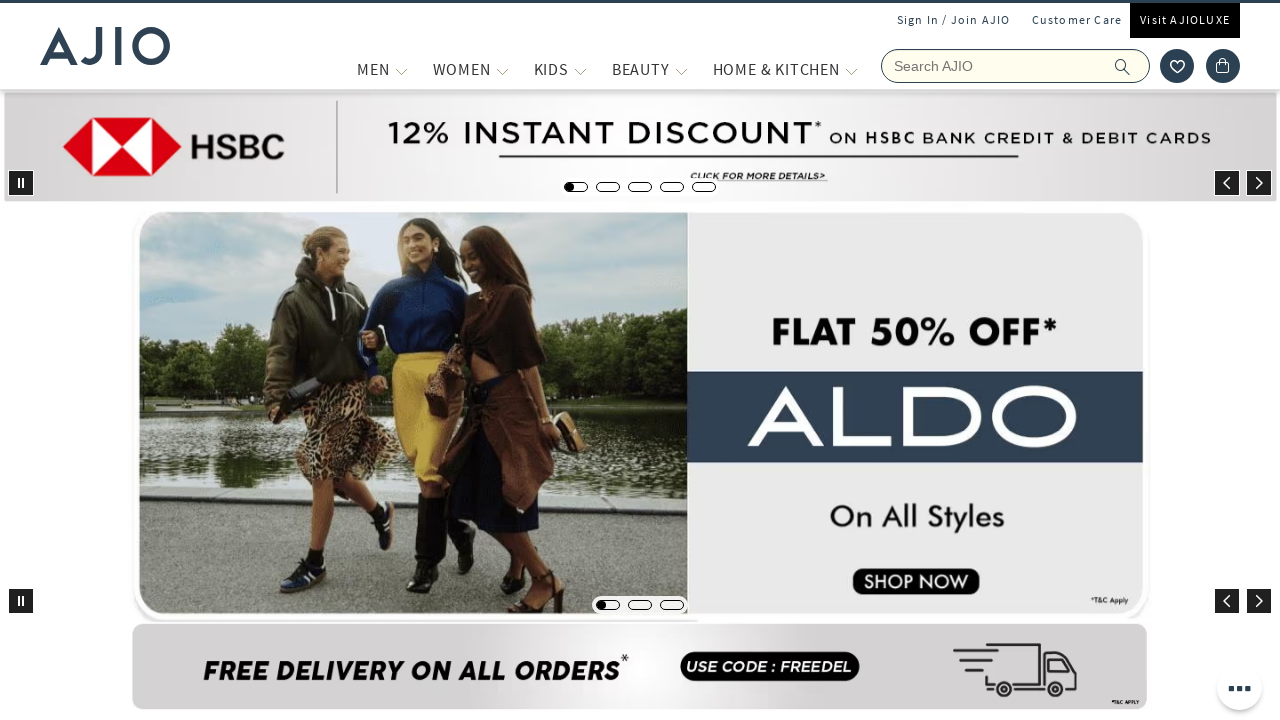

Scrolled down and right on AJIO website
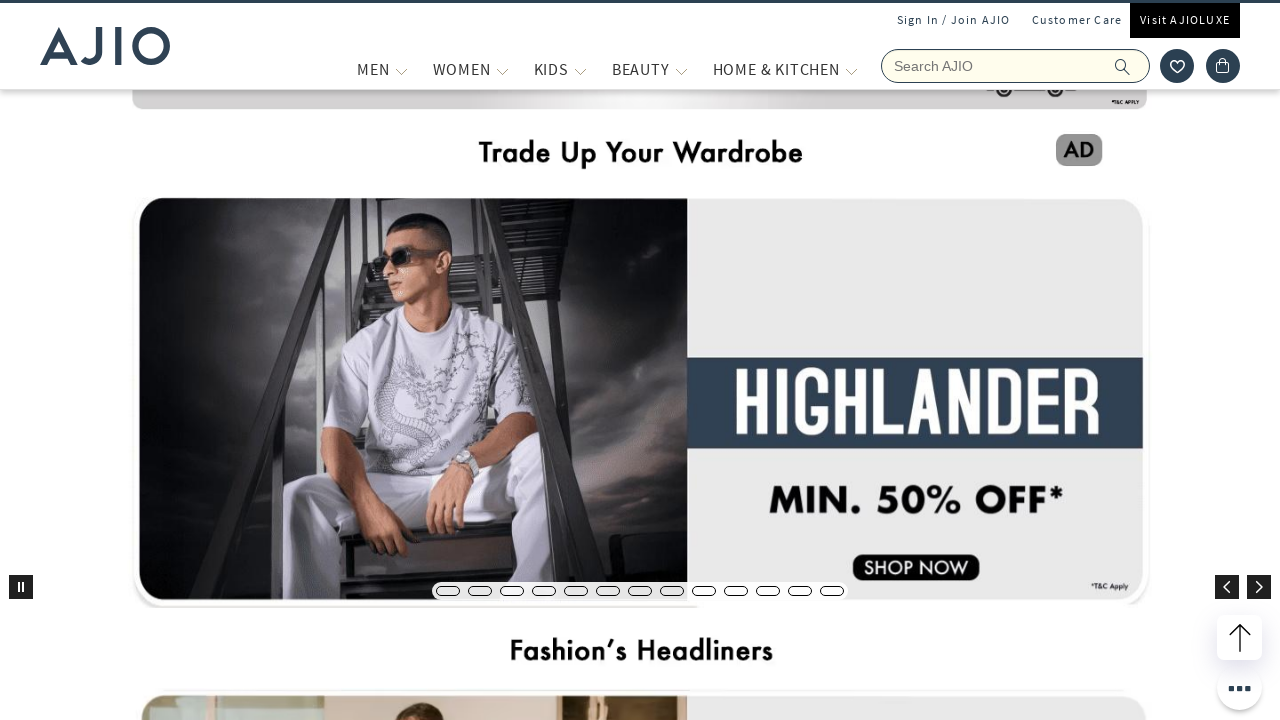

Waited 1 second after scrolling down and right
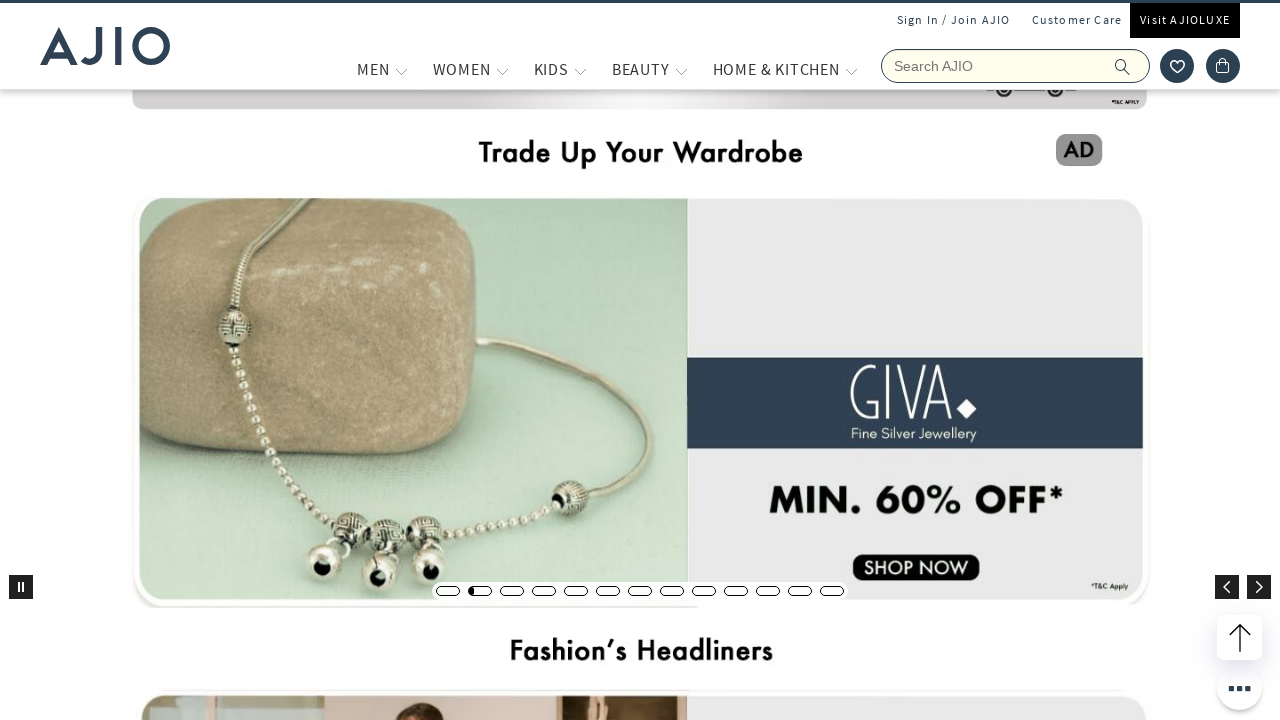

Scrolled left and down on the page
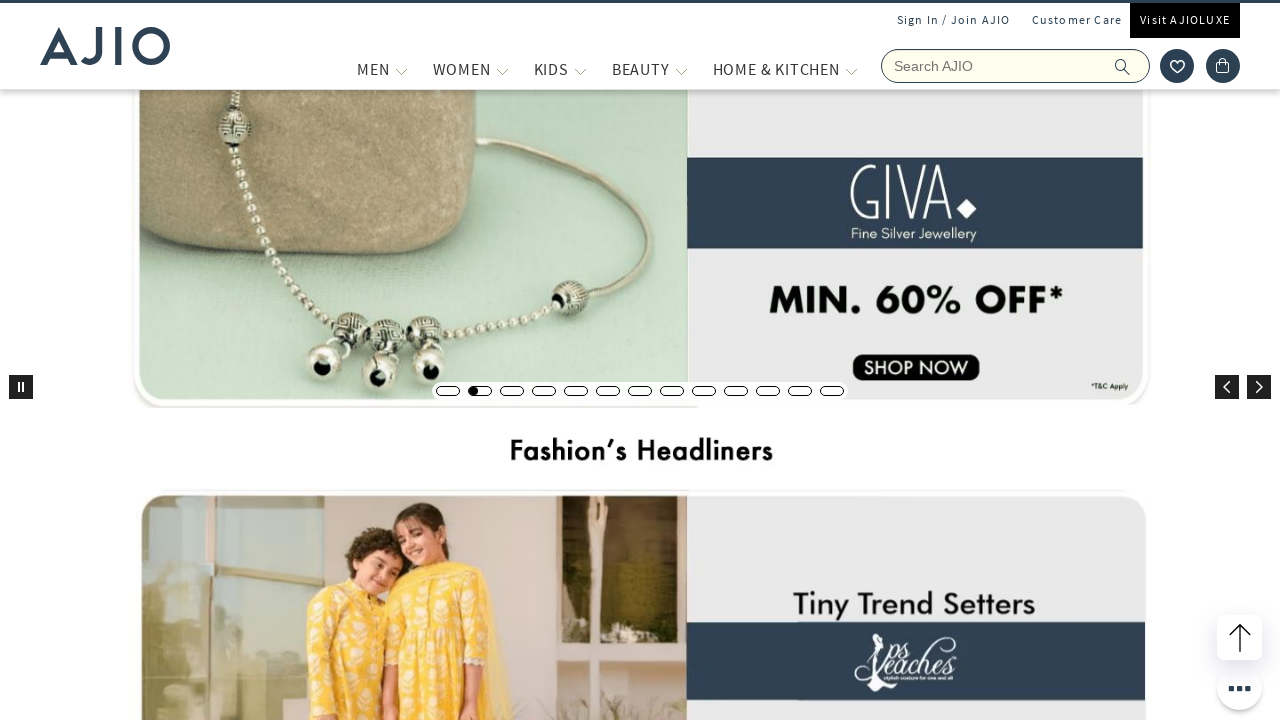

Waited 1 second after scrolling left and down
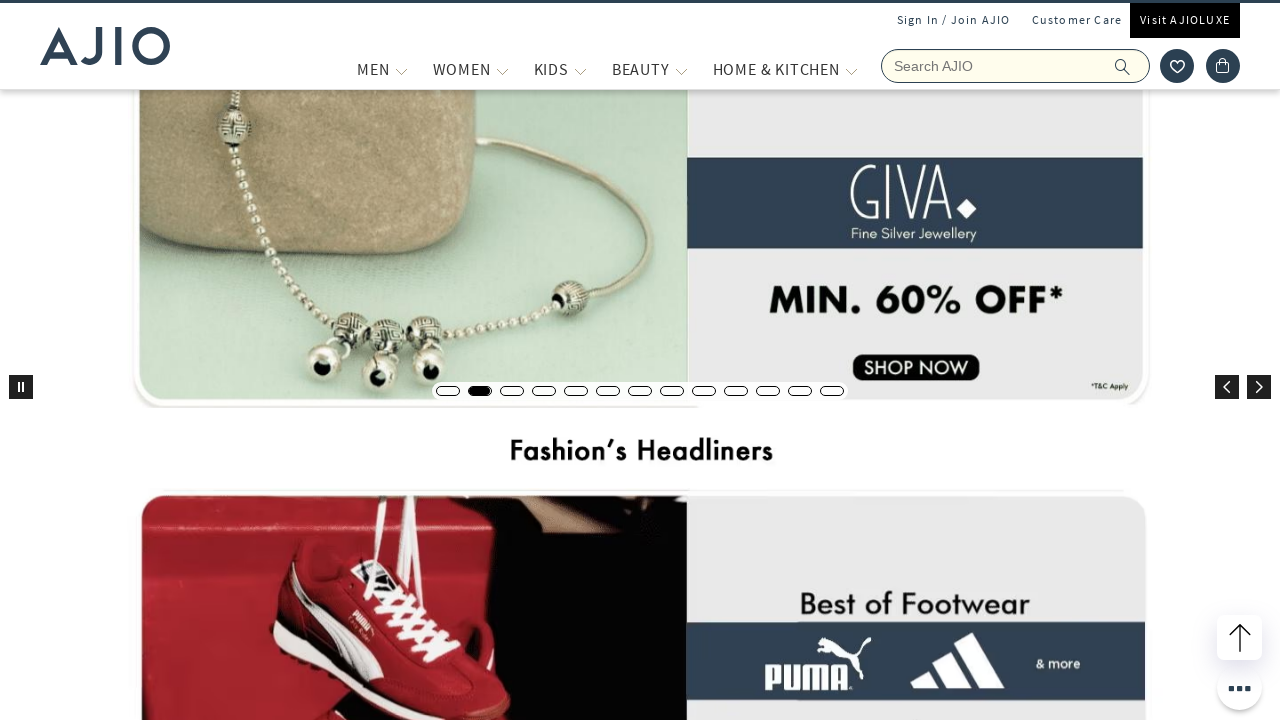

Scrolled right and up on the page
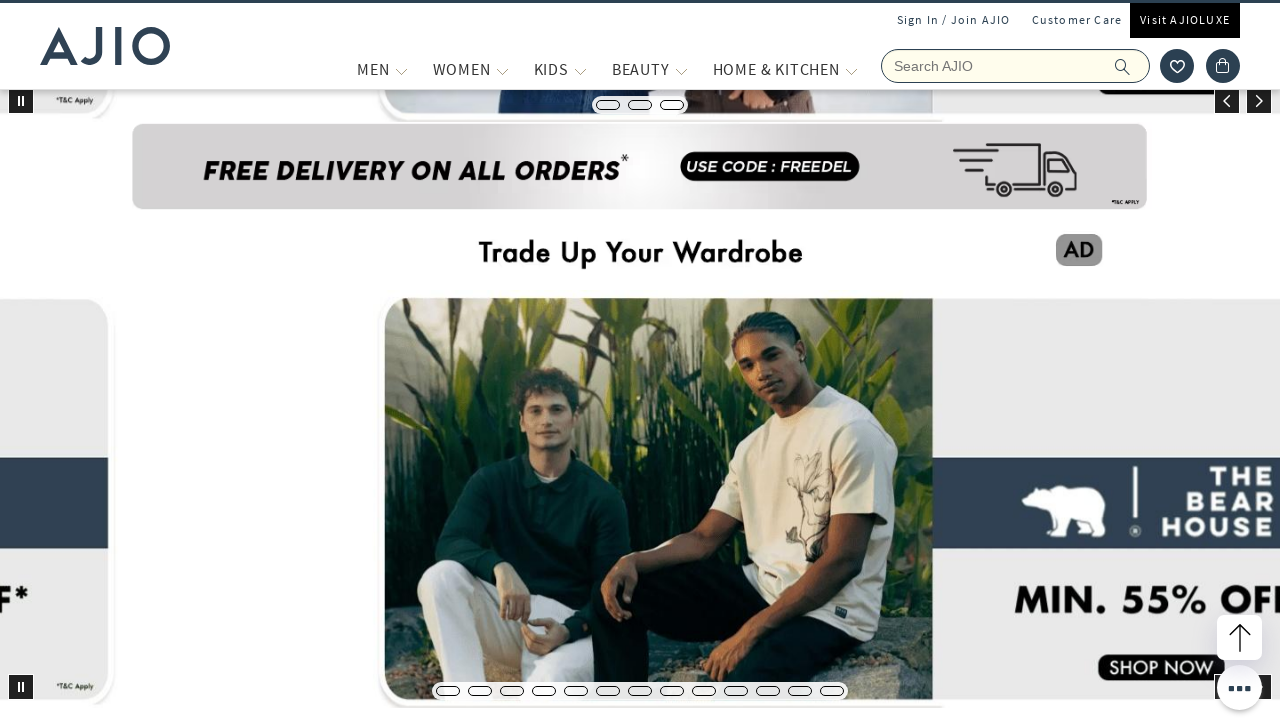

Waited 1 second after scrolling right and up
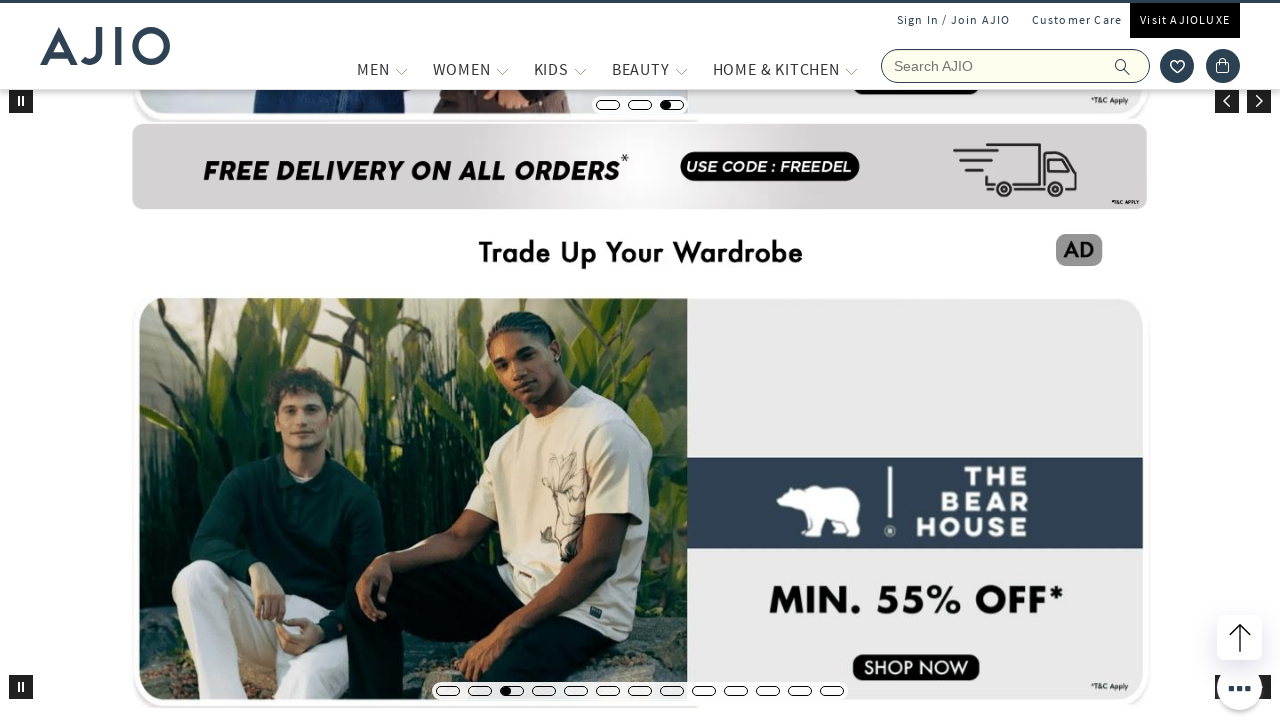

Scrolled left and up to return to original position
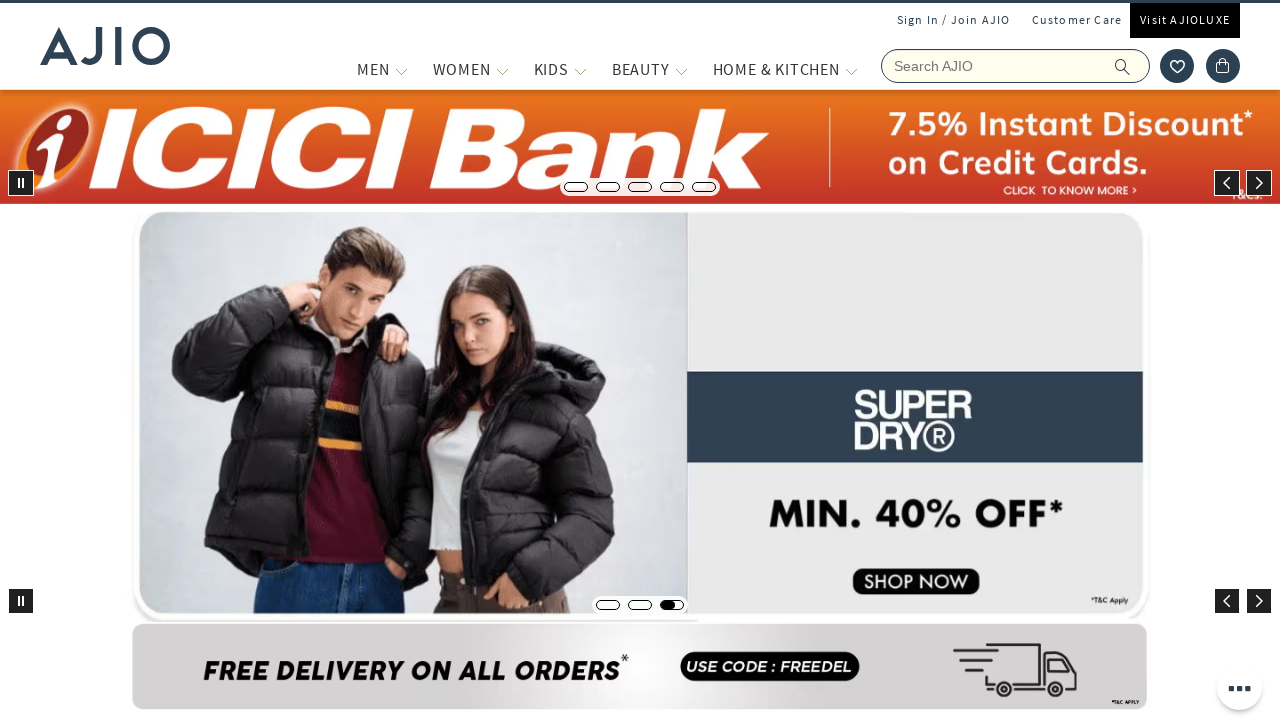

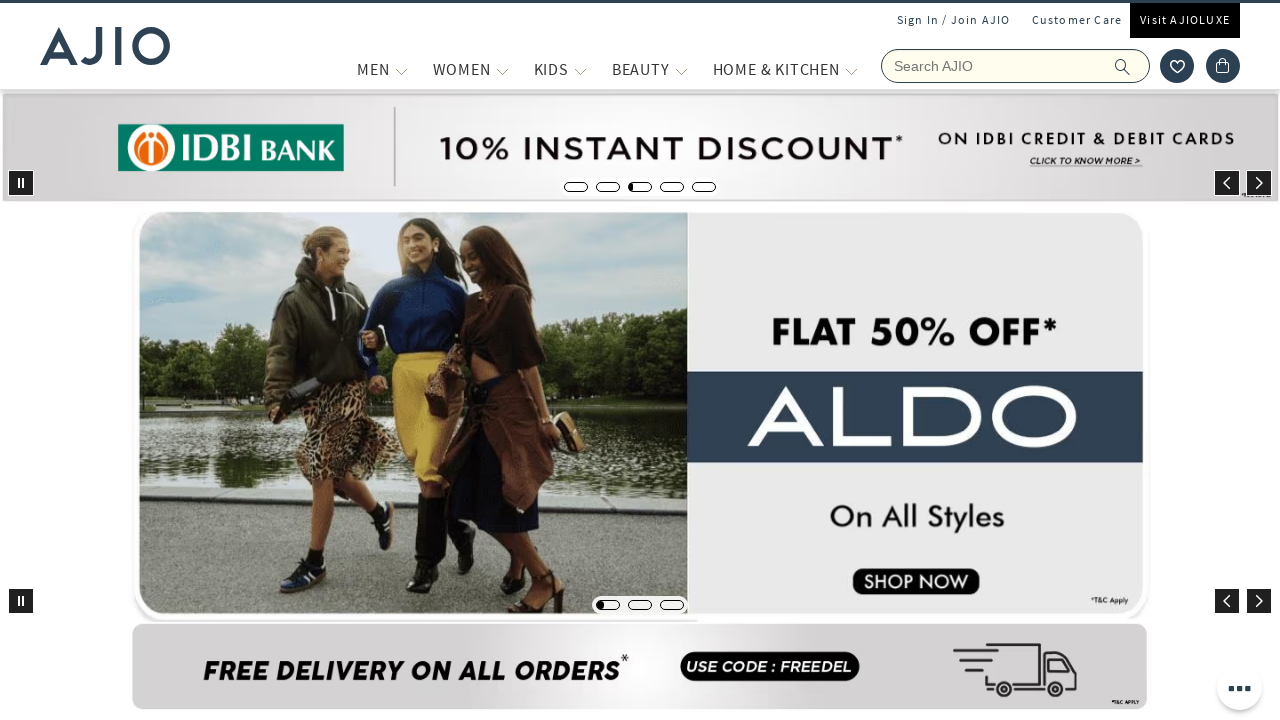